Tests registration with an existing email to verify error message is displayed

Starting URL: https://www.automationexercise.com/

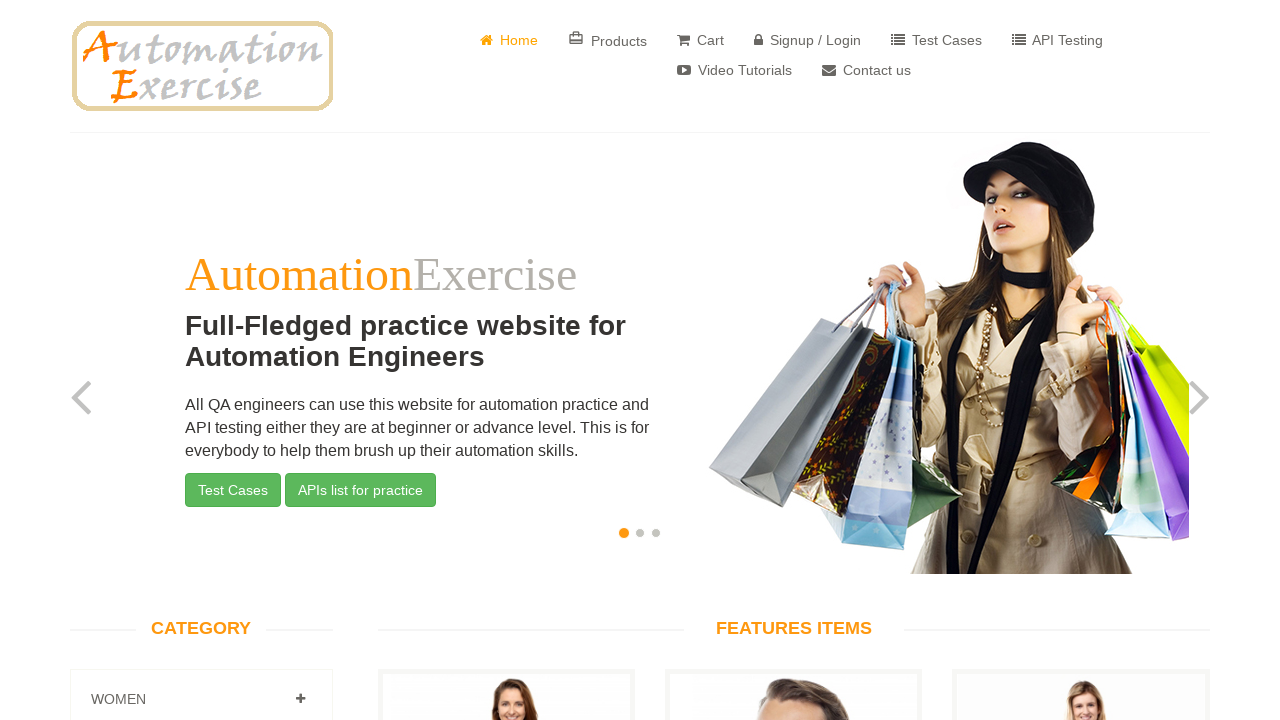

Clicked on login/signup link at (808, 40) on a[href="/login"]
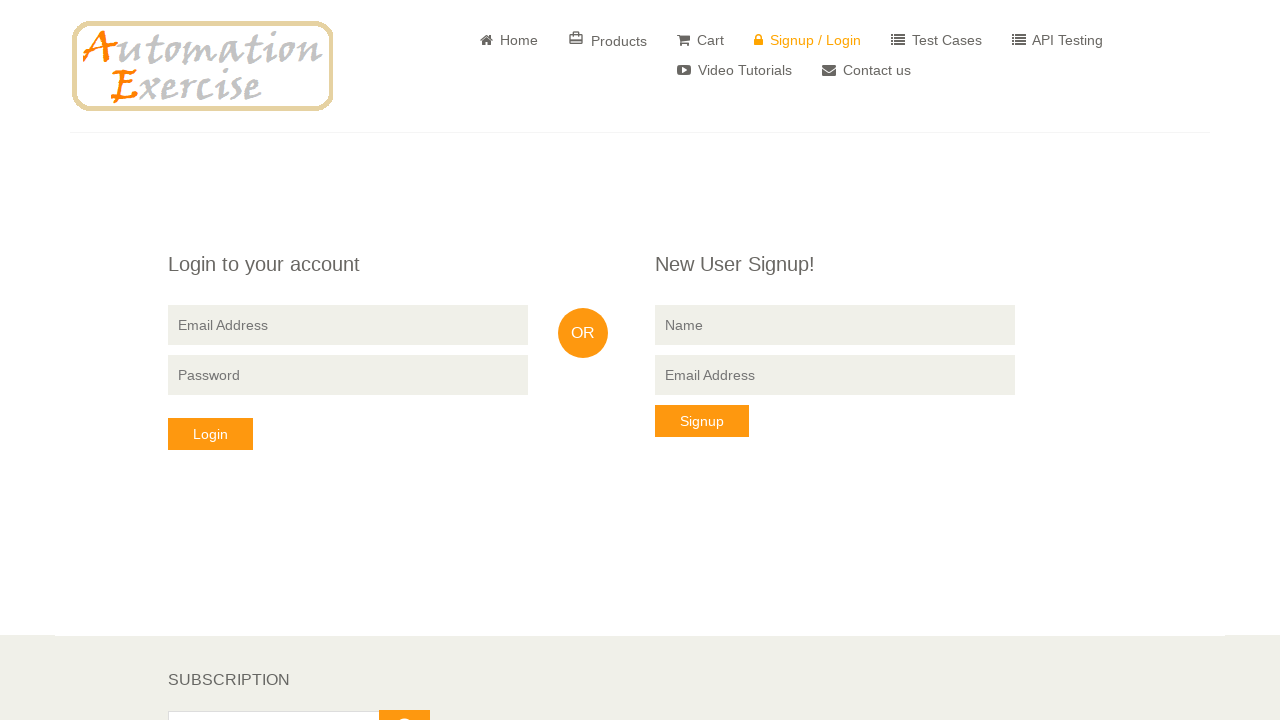

Filled signup name field with 'Tester QA' on [data-qa="signup-name"]
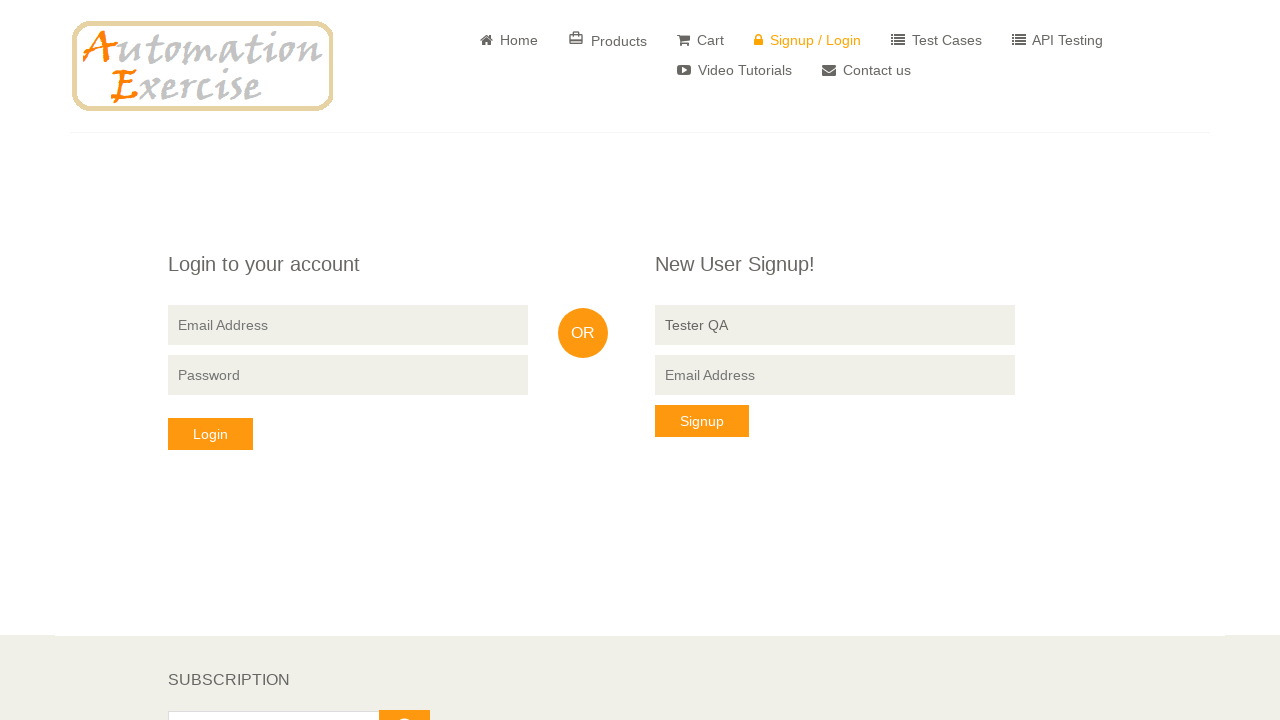

Filled signup email field with existing email 'existing_user_test@example.com' on [data-qa="signup-email"]
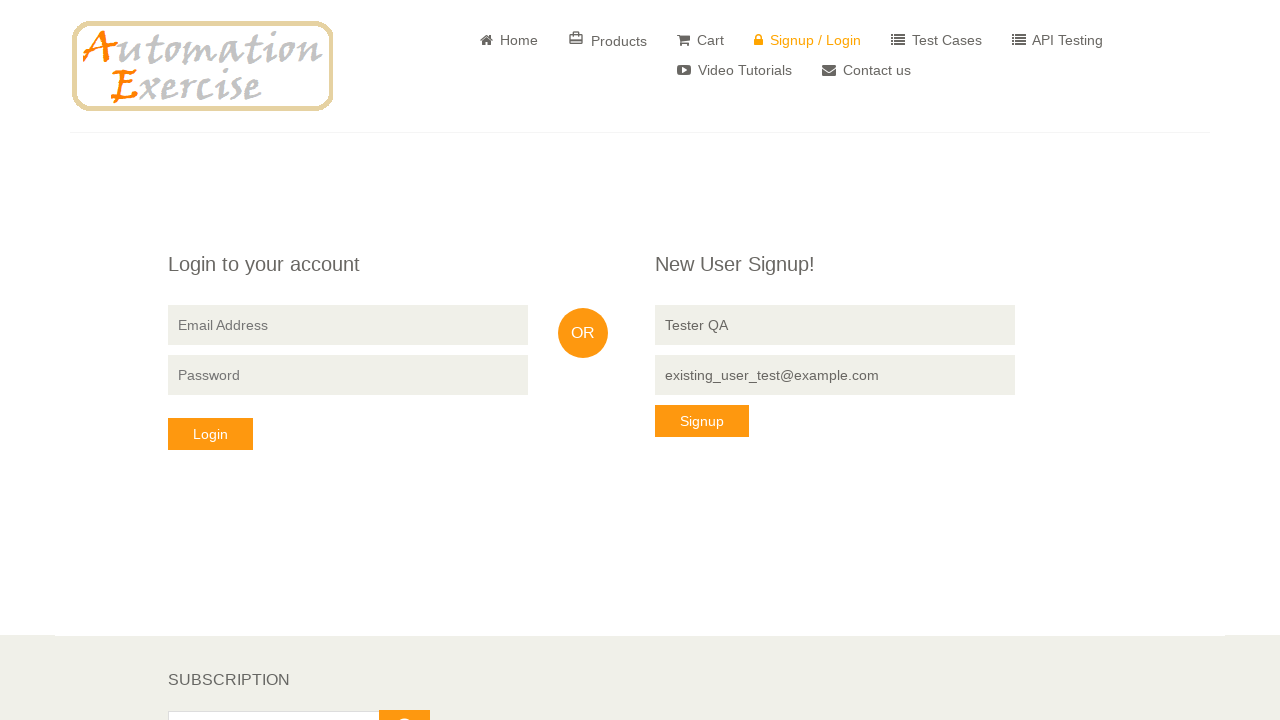

Filled password field with '123456' on input[data-qa="login-password"]
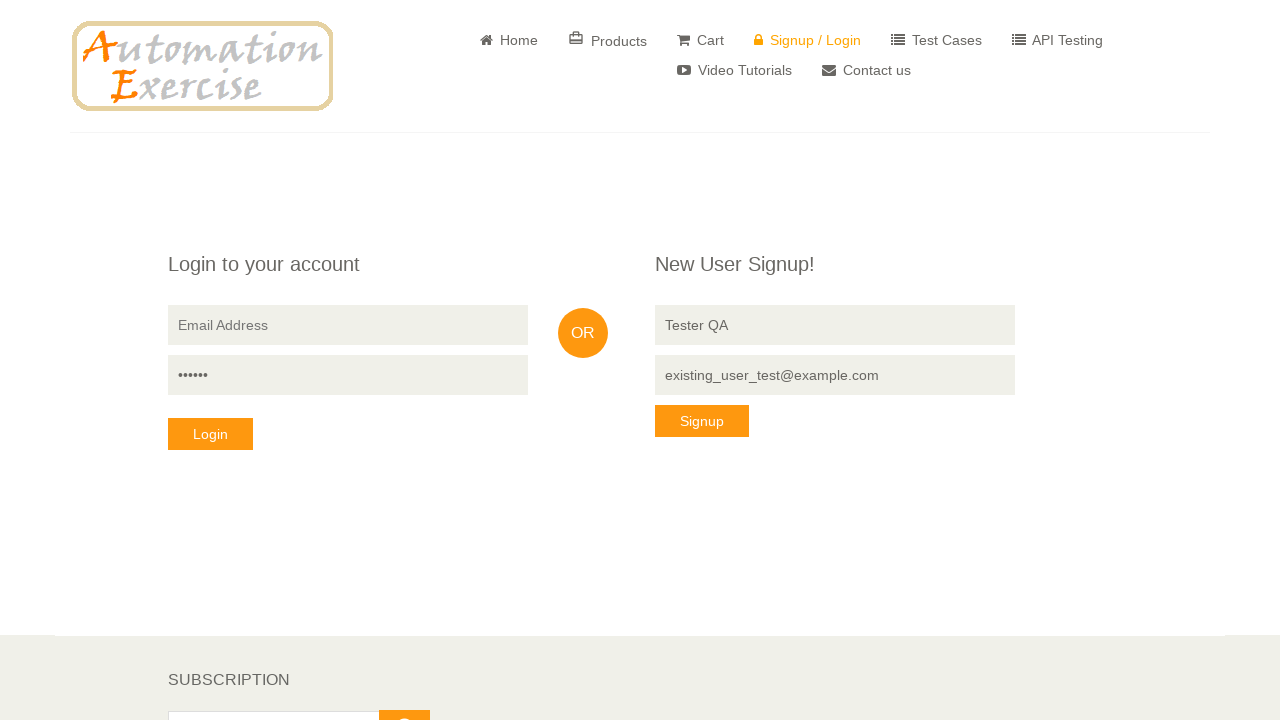

Clicked Signup button to attempt registration with existing email at (702, 421) on button:has-text("Signup")
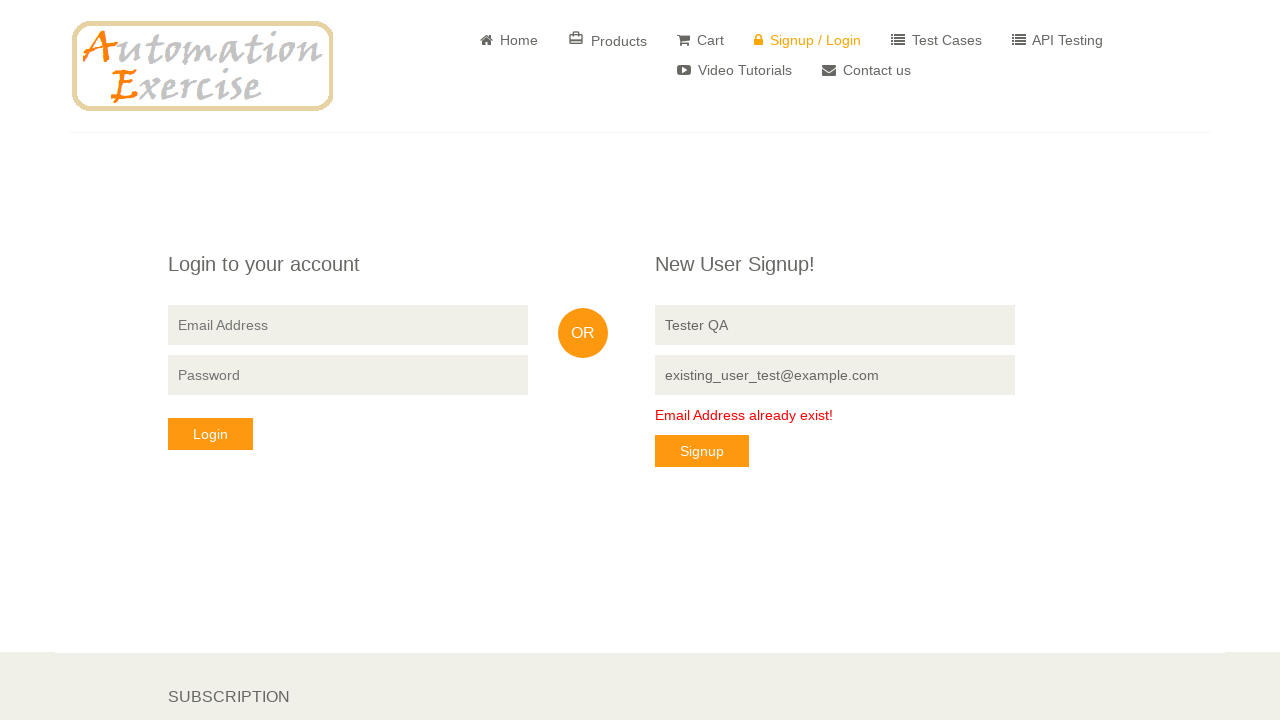

Verified error message 'Email Address already exist!' is displayed
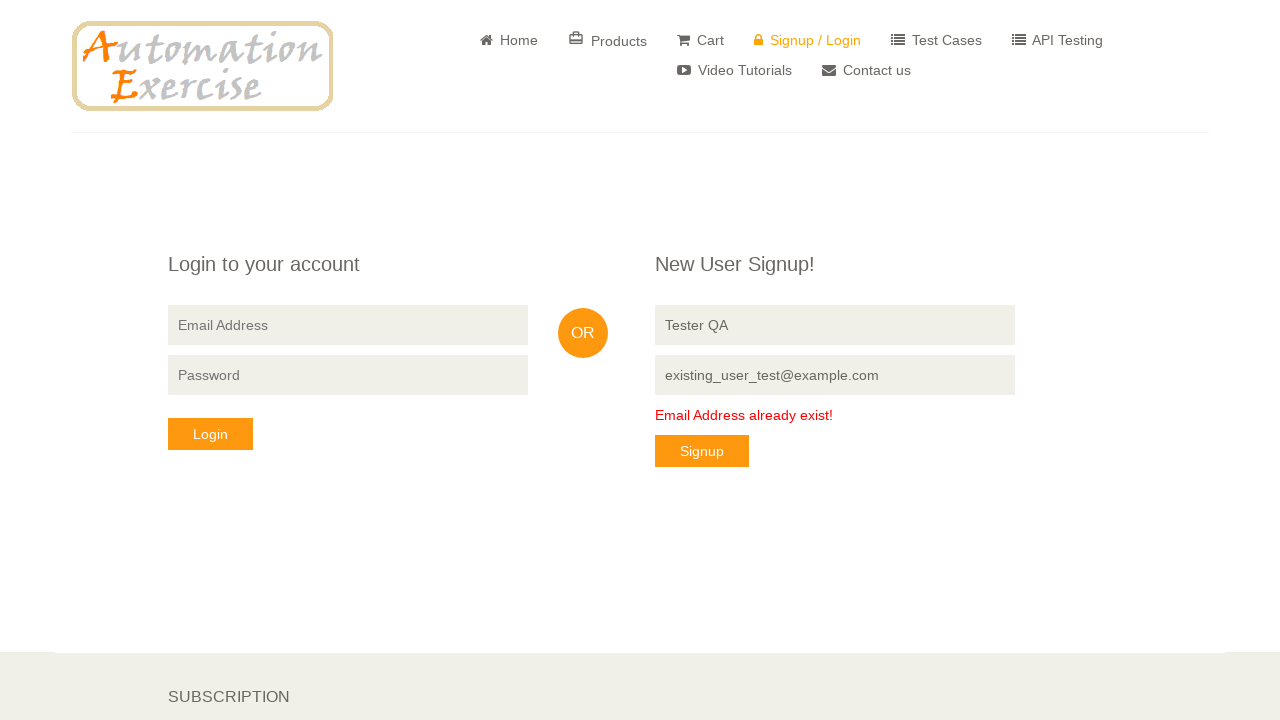

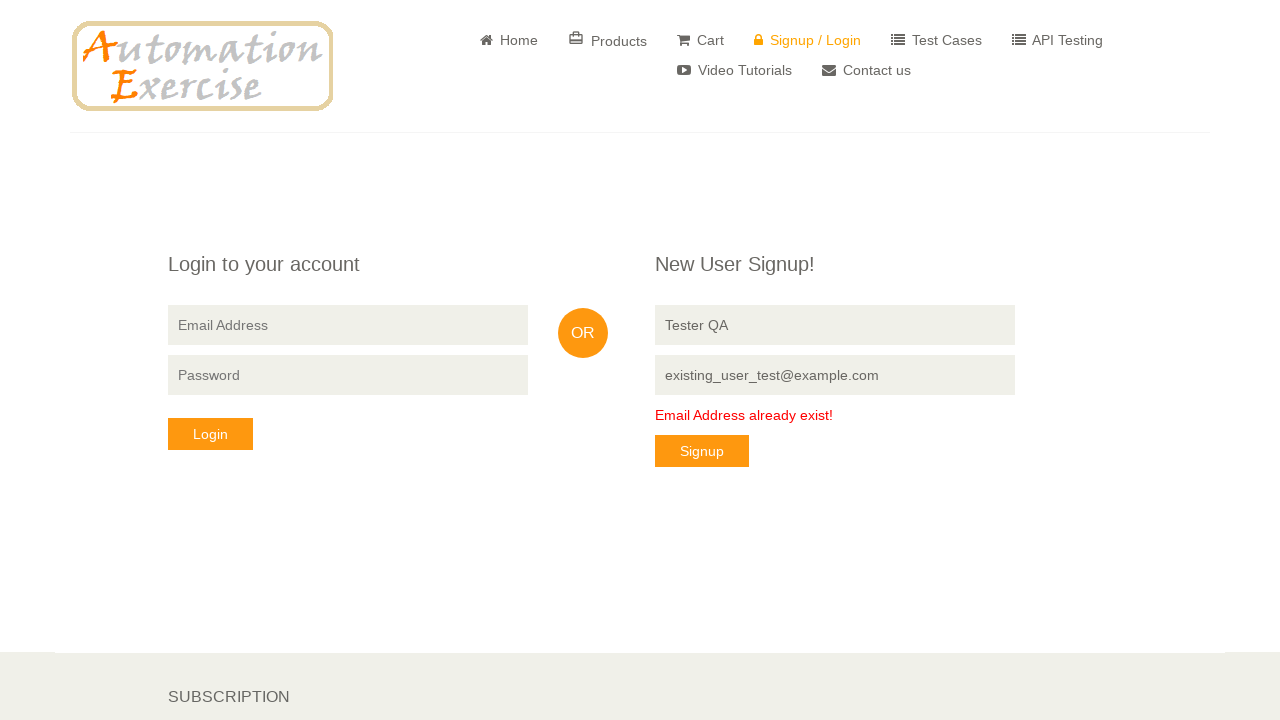